Tests the GitHub wiki search functionality by navigating to the Selenide repository, searching for "SoftAssertions" in the wiki, and verifying the page content contains expected text about JUnit5.

Starting URL: https://github.com/selenide/selenide

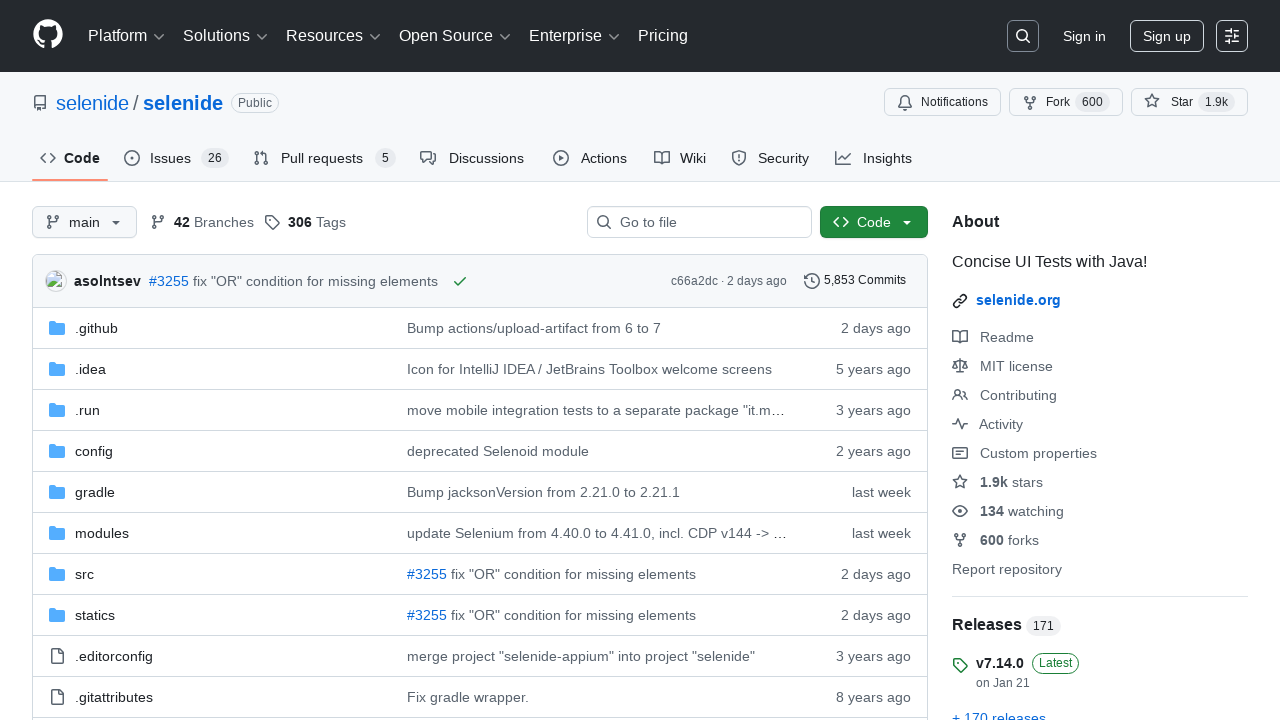

Clicked on Wiki tab at (680, 158) on #wiki-tab
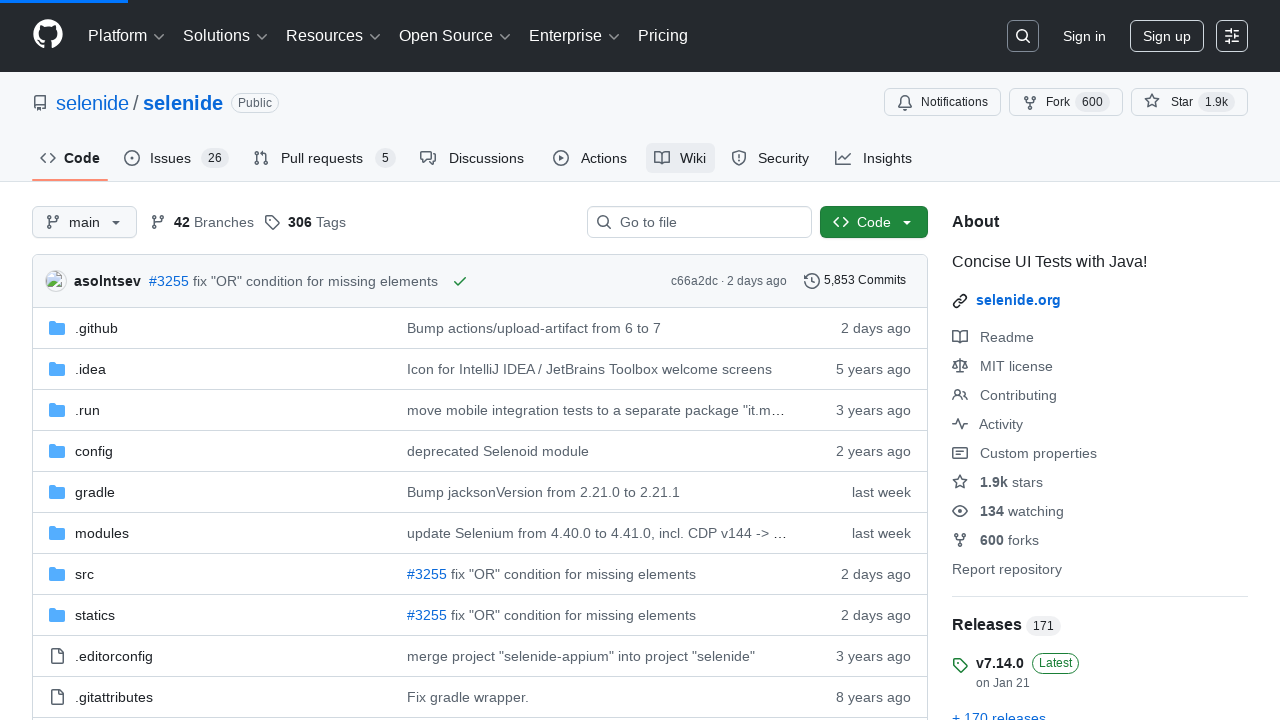

Filled wiki pages filter with 'SoftAssertions' on #wiki-pages-filter
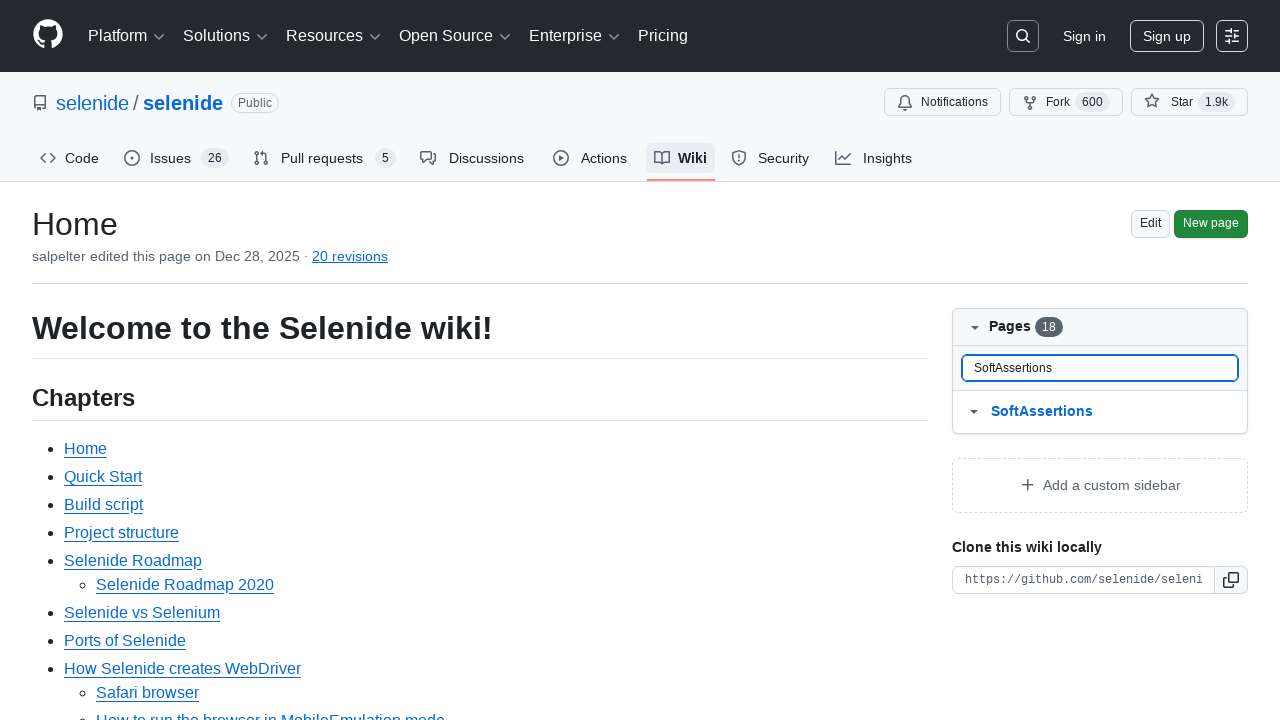

Pressed Enter to search for SoftAssertions on #wiki-pages-filter
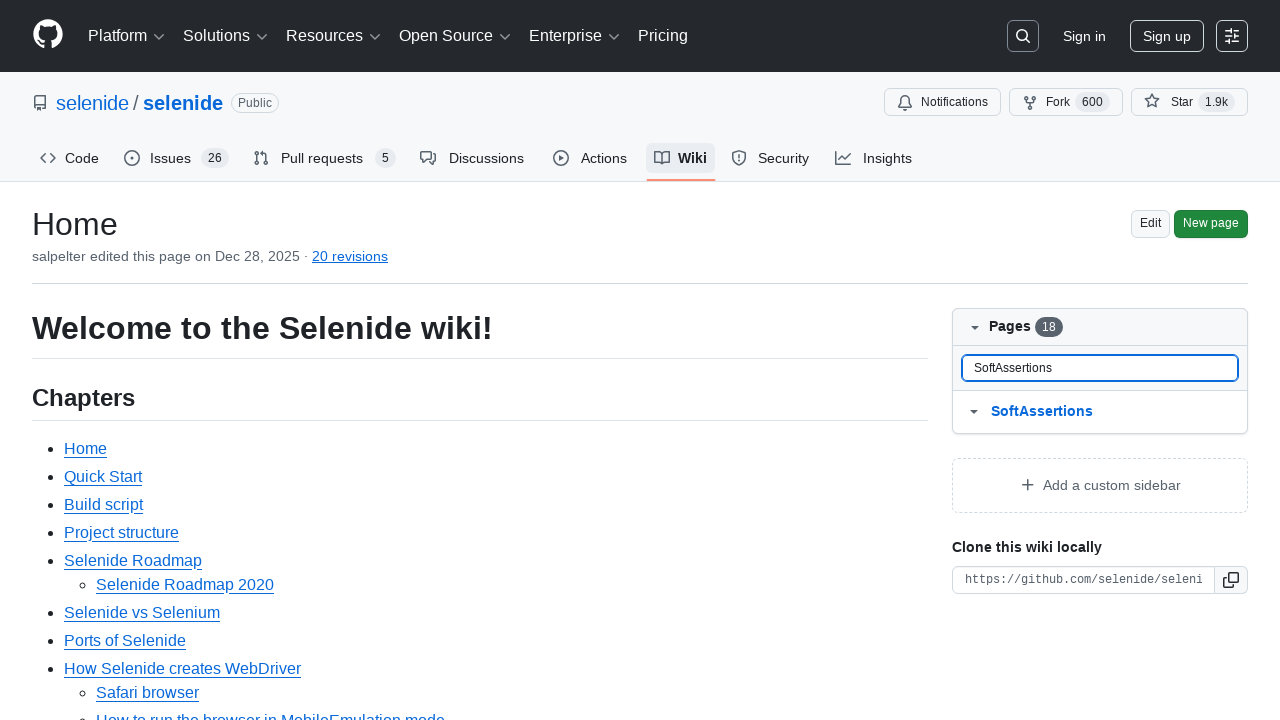

Search results loaded
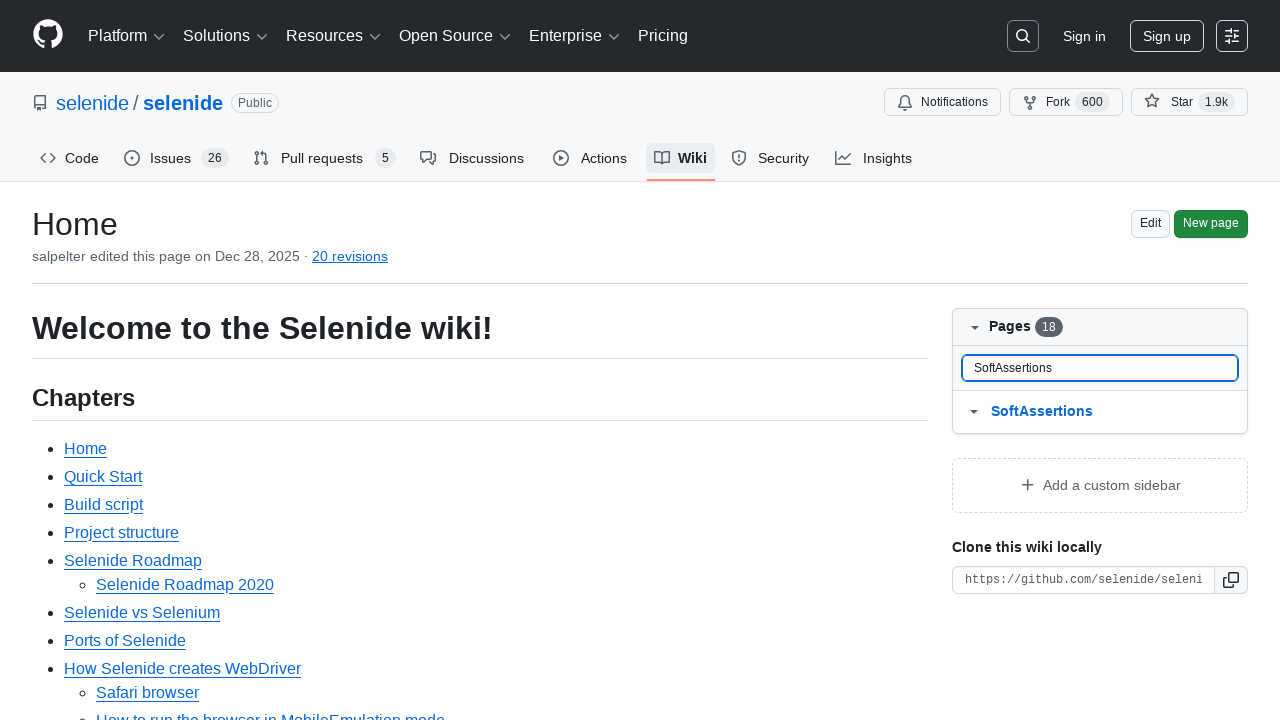

Clicked on SoftAssertions search result at (1042, 412) on [data-filterable-for='wiki-pages-filter'] >> internal:text="SoftAssertions"i
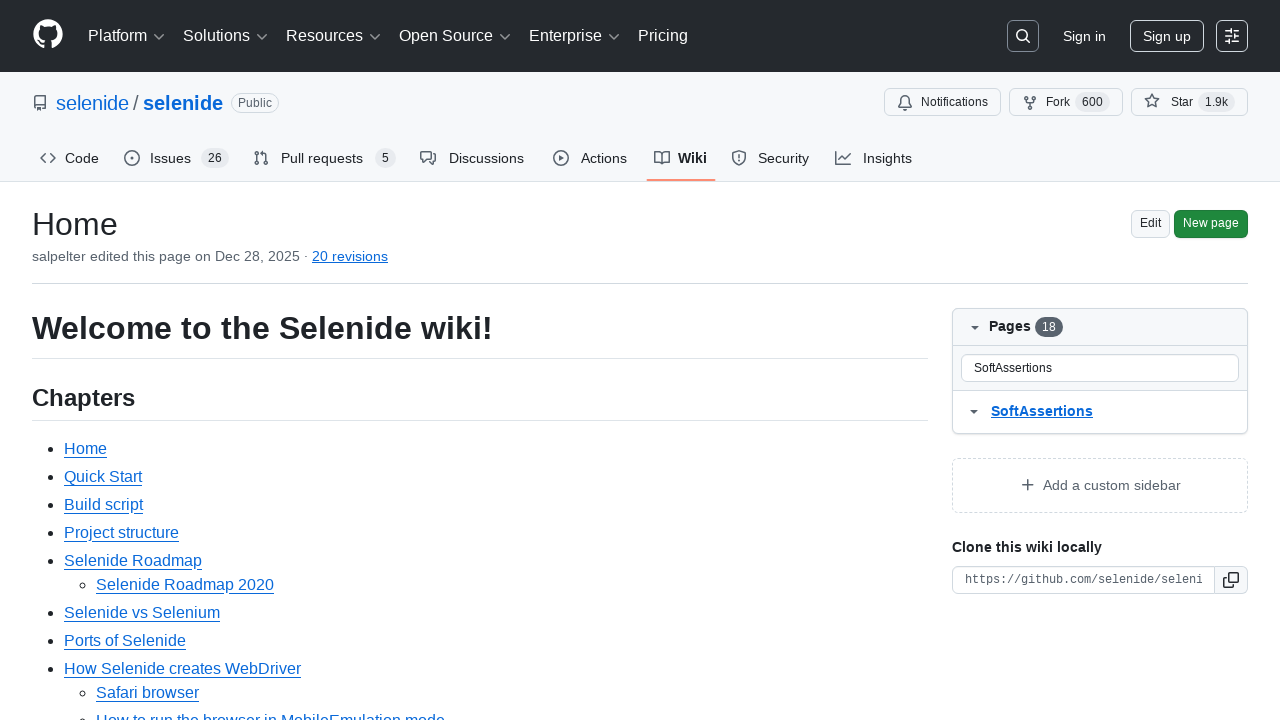

Markdown body loaded
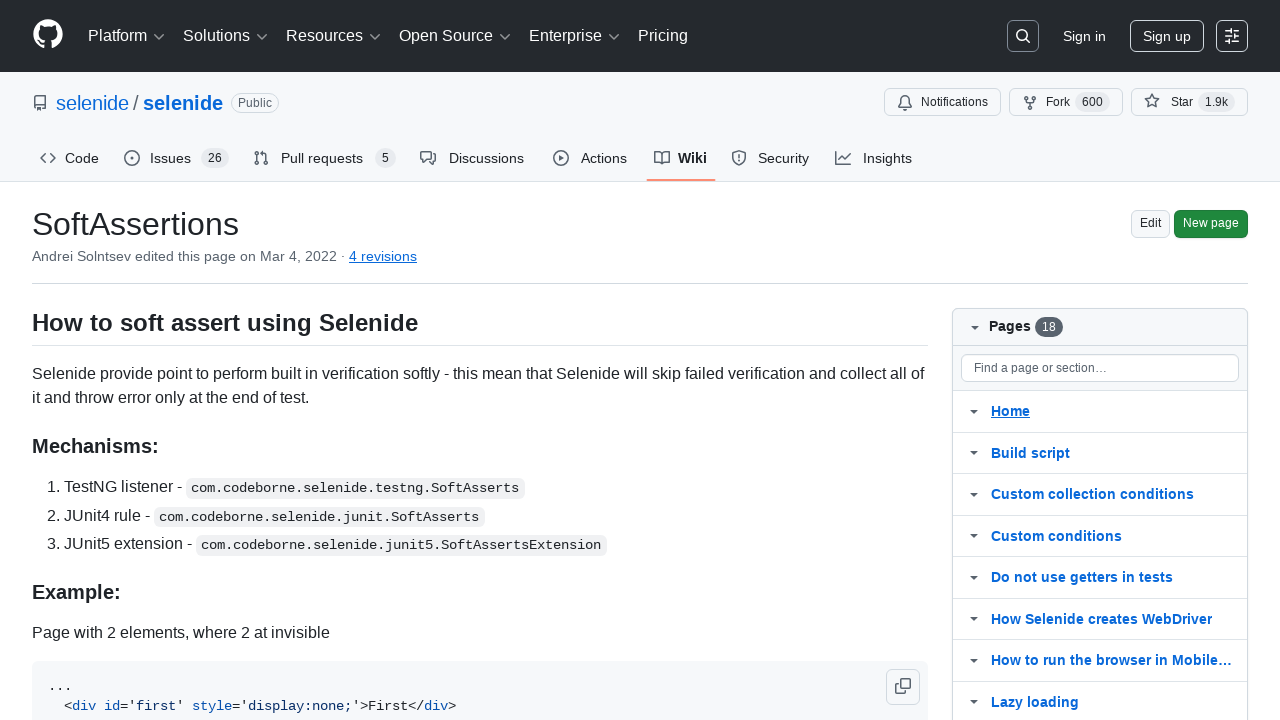

Markdown body is visible with expected content about JUnit5
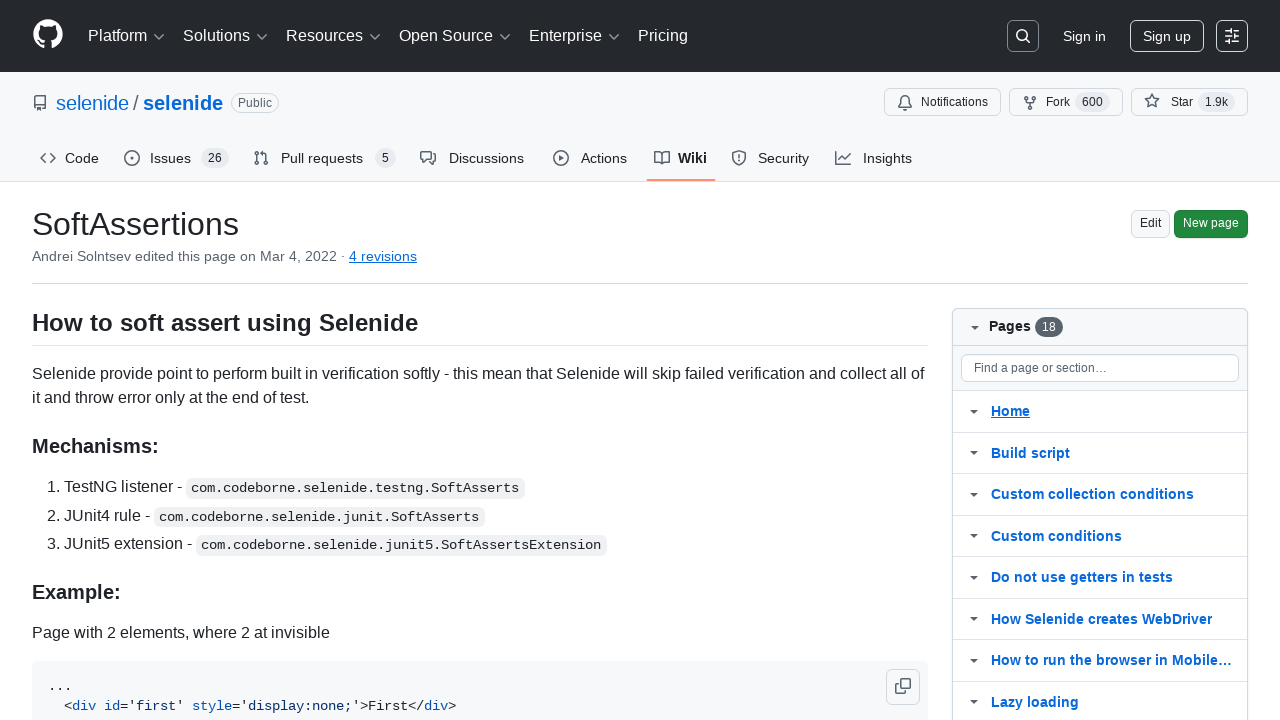

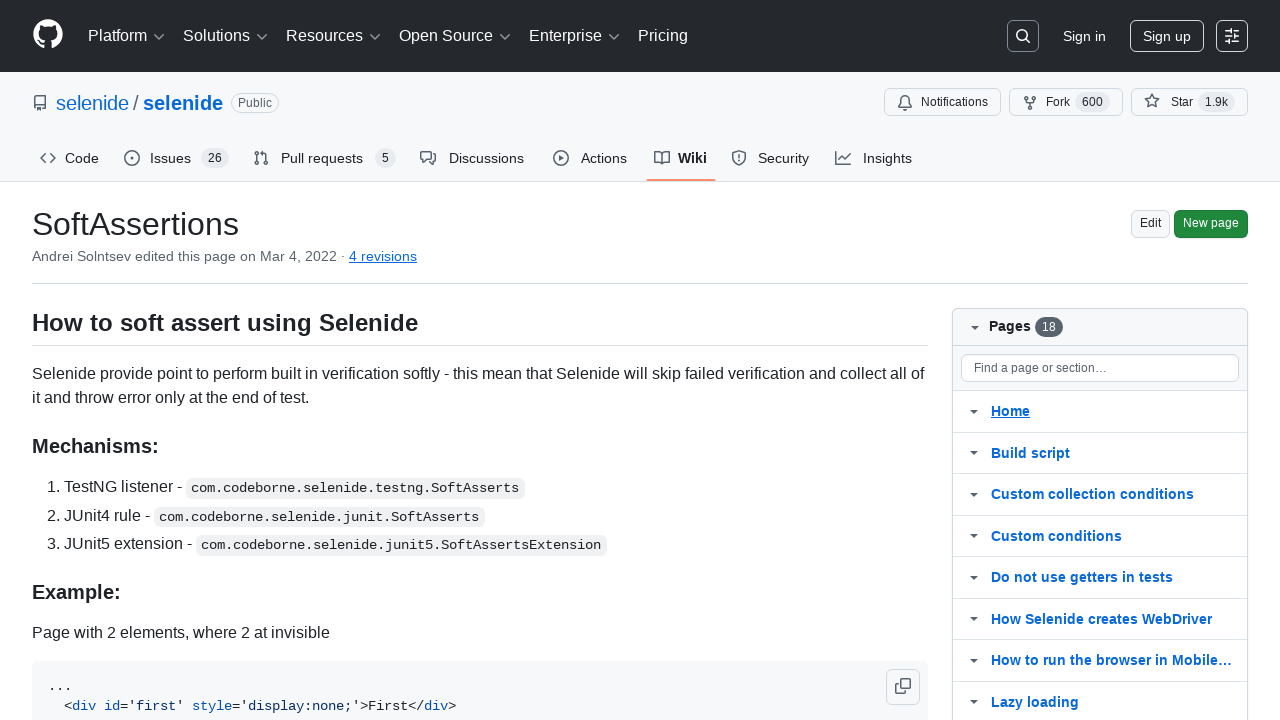